Tests accepting a simple JavaScript alert and verifying the result message

Starting URL: https://the-internet.herokuapp.com/javascript_alerts

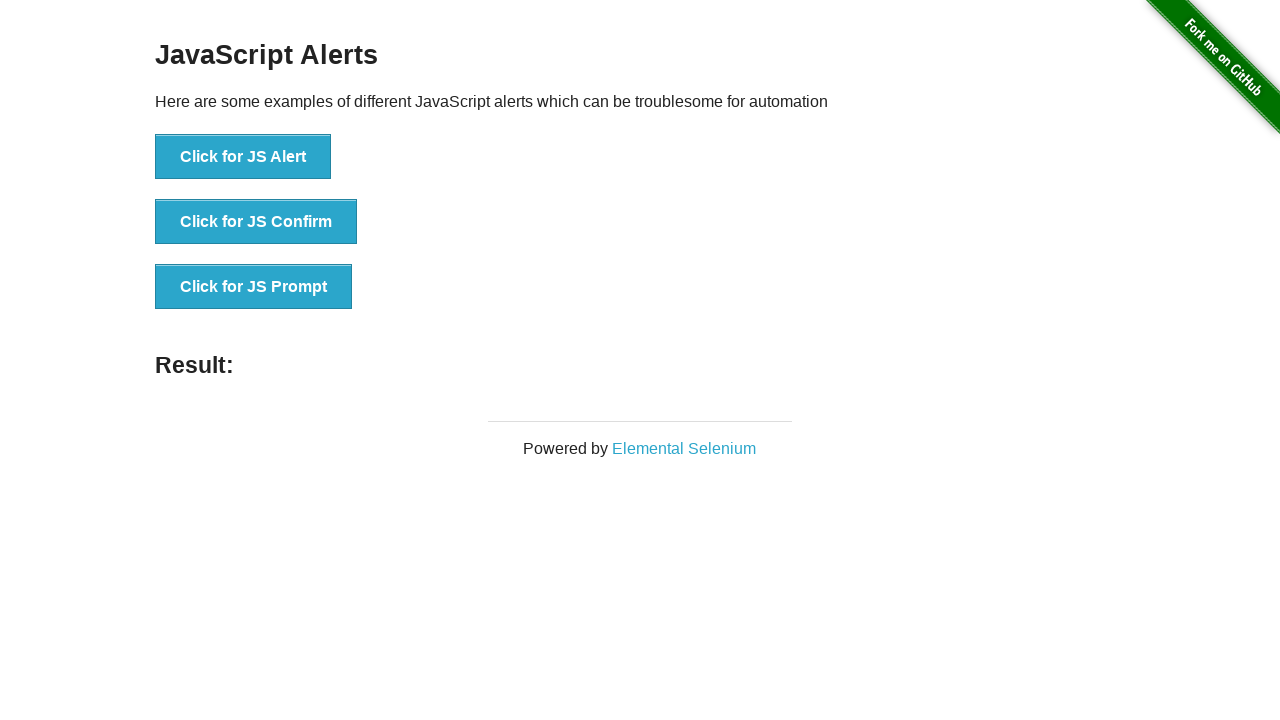

Clicked button to trigger JavaScript alert at (243, 157) on xpath=//button[@onclick='jsAlert()']
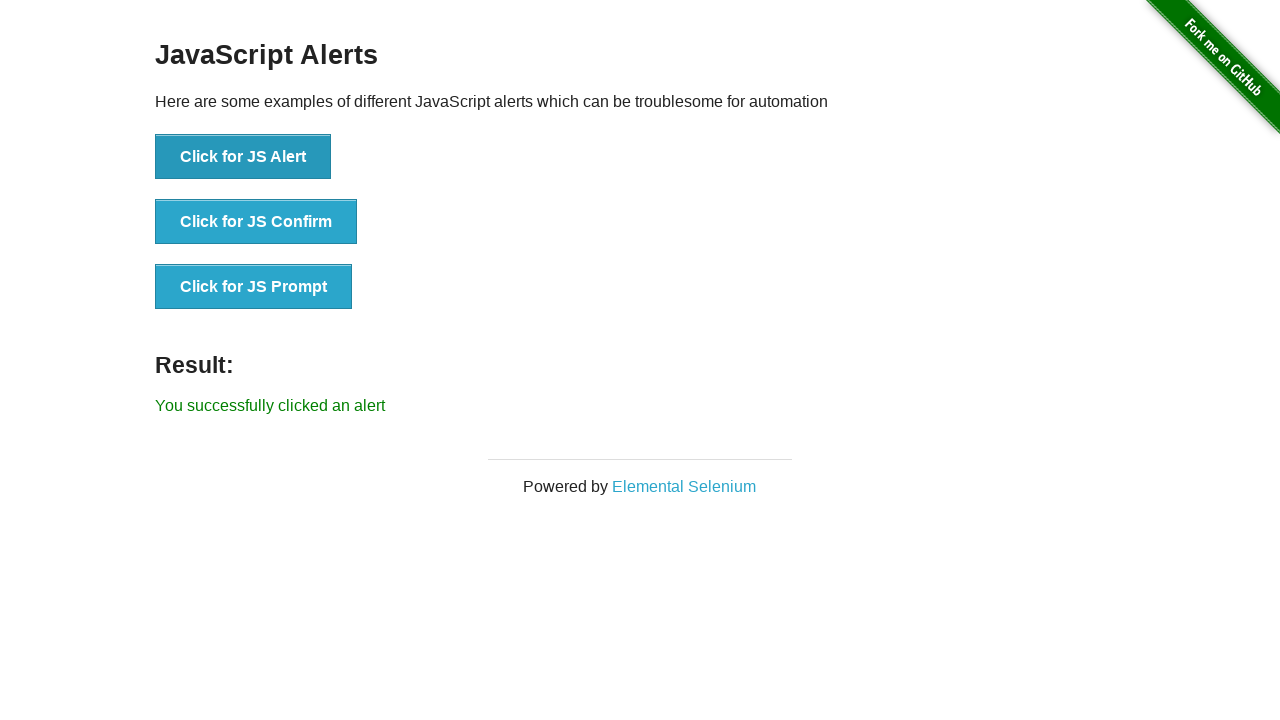

Set up dialog handler to accept alert
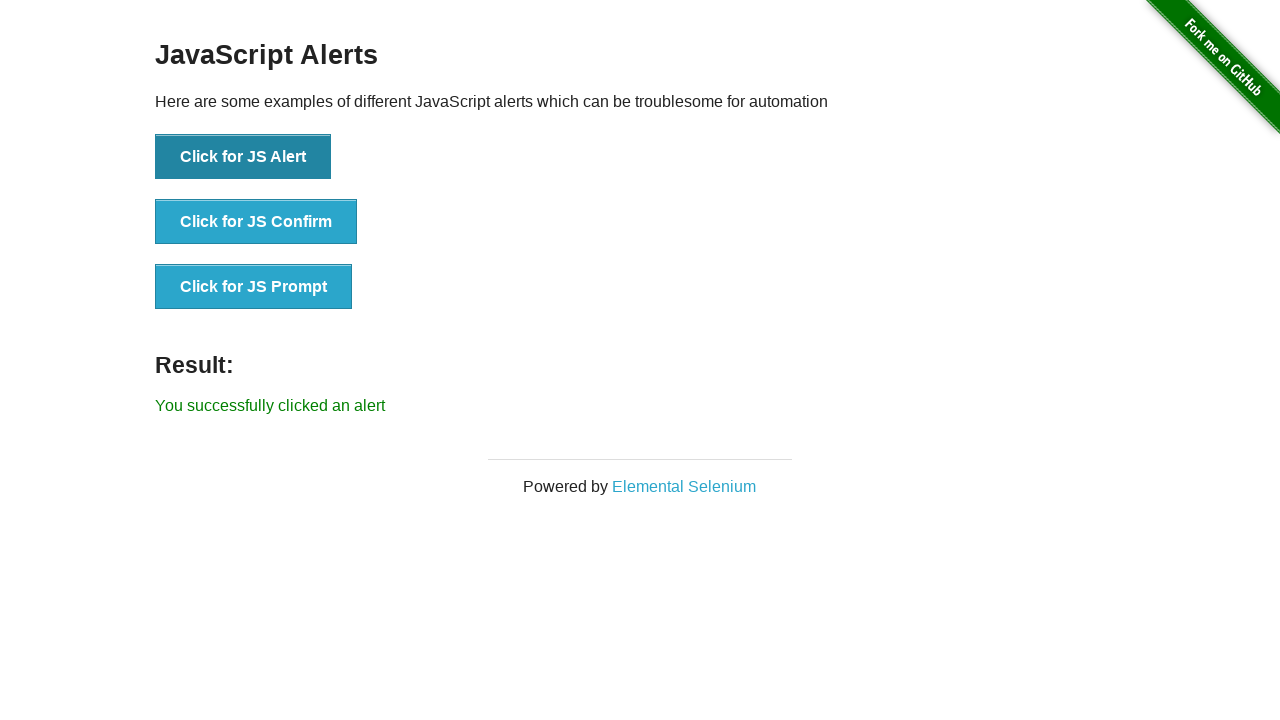

Alert accepted and result message displayed
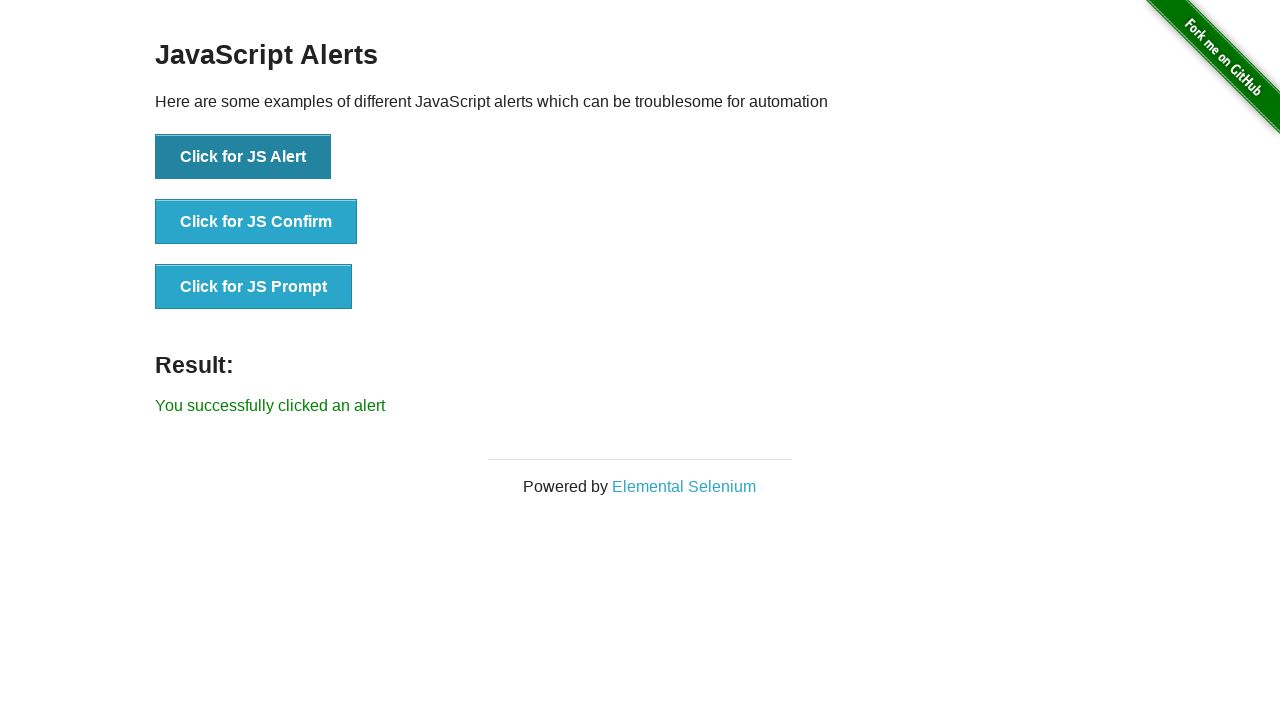

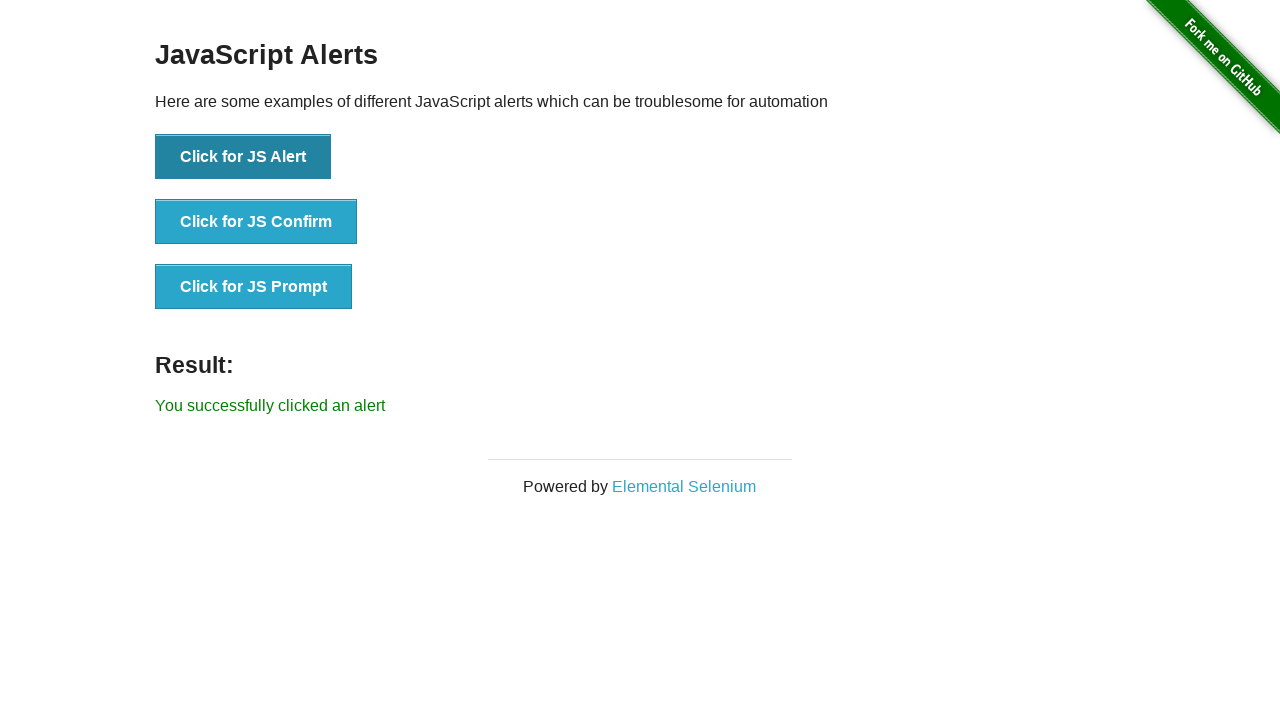